Tests class search functionality by searching for "Software Testing" courses and verifying results are returned

Starting URL: https://tigercenter.rit.edu/

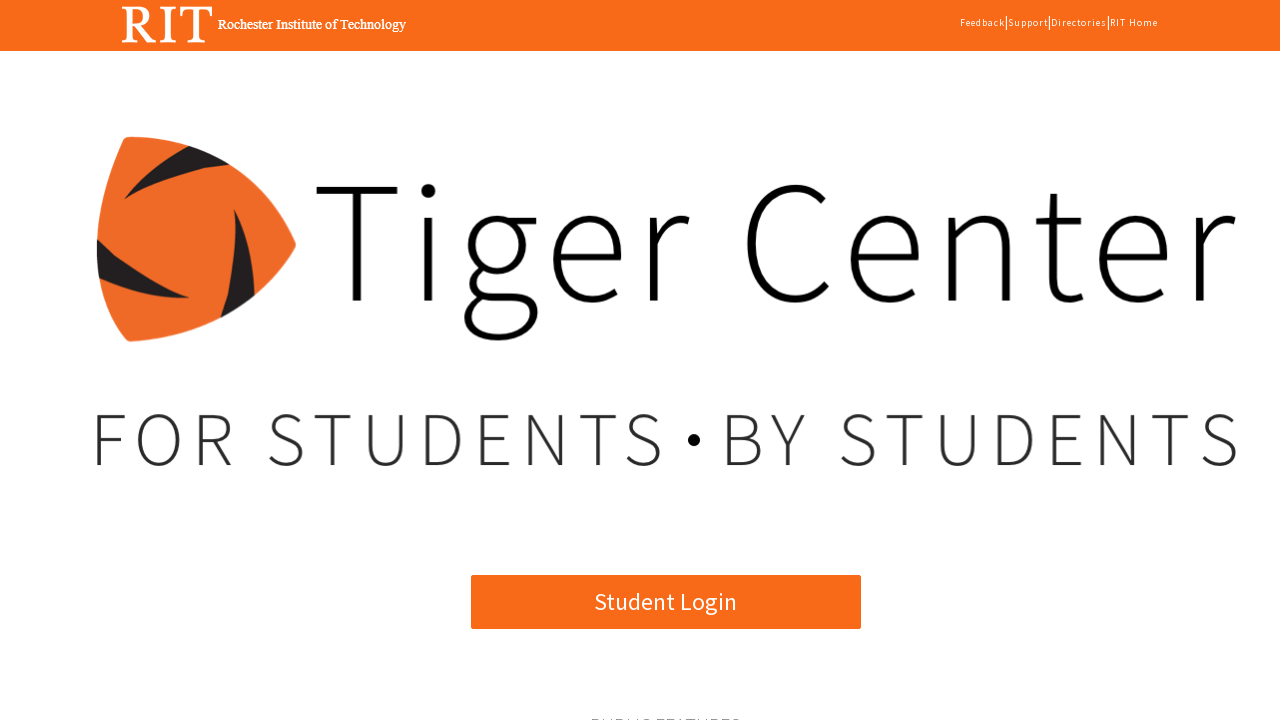

Waited for Class Search button to be visible
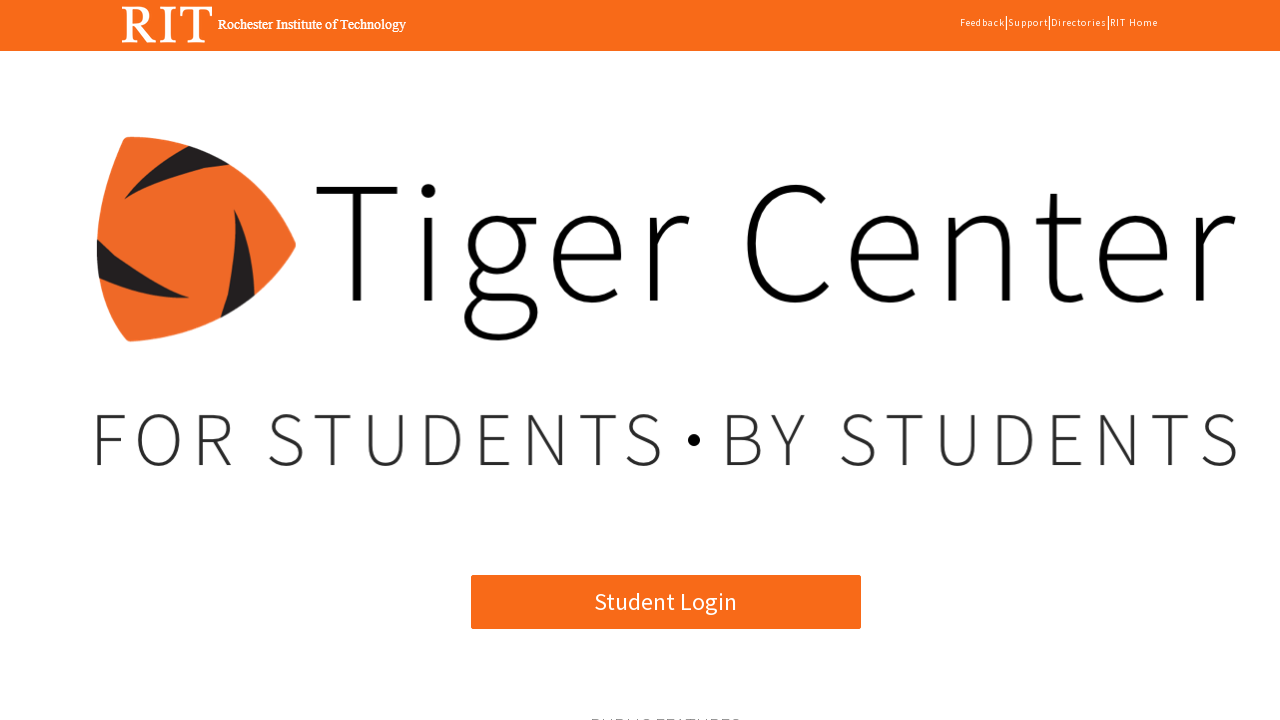

Clicked the Class Search button at (373, 360) on xpath=//*[@id='angularApp']/app-root/div[2]/mat-sidenav-container[2]/mat-sidenav
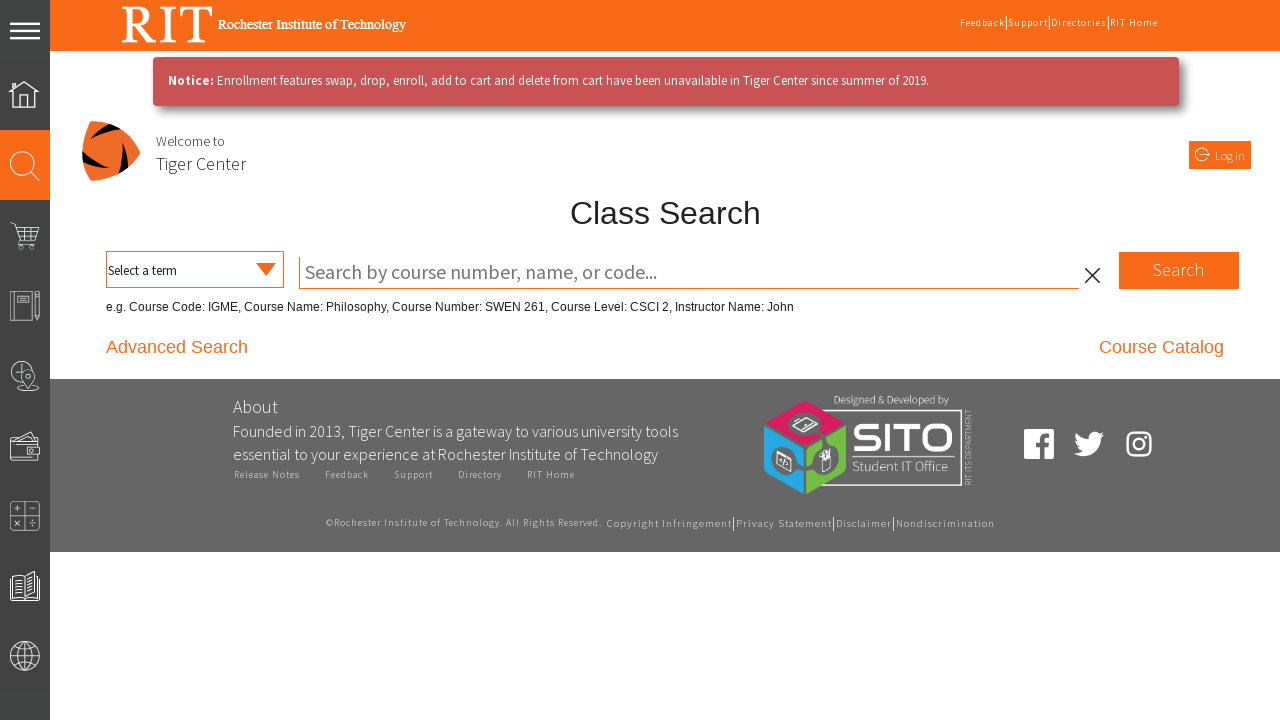

Selected term from dropdown selector on select[name='termSelector']
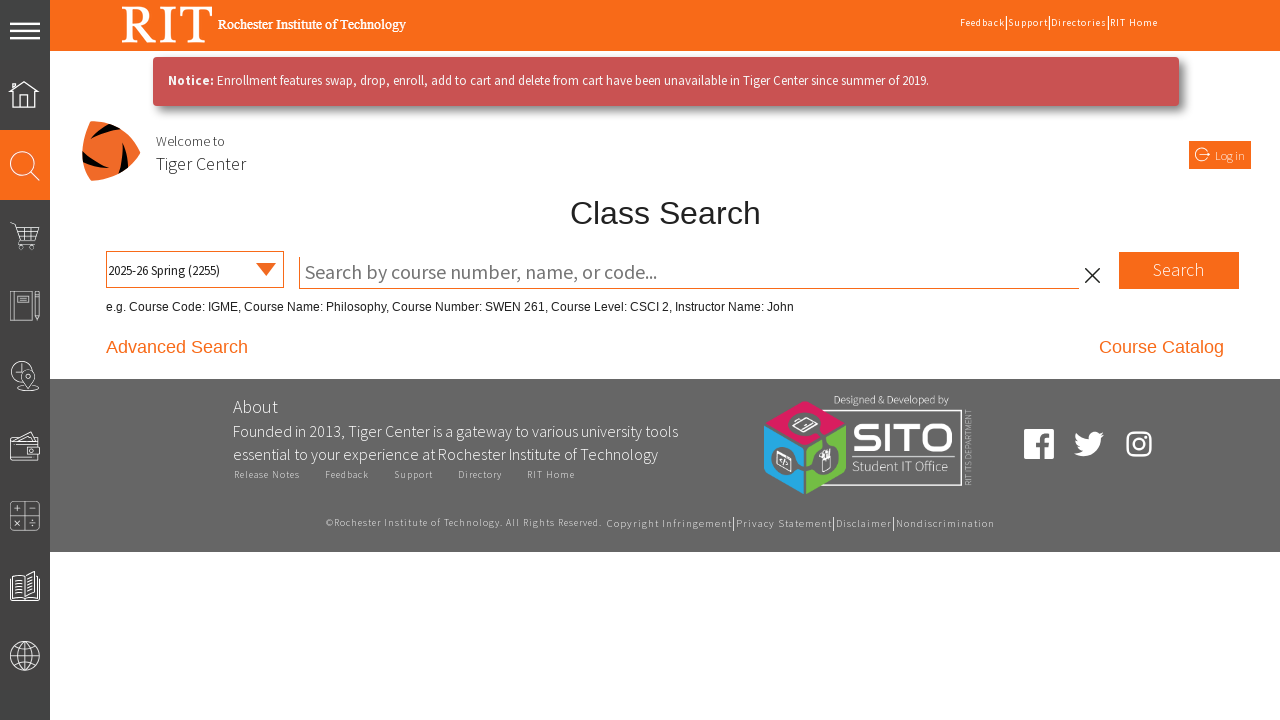

Cleared the class search input field on .completer-input
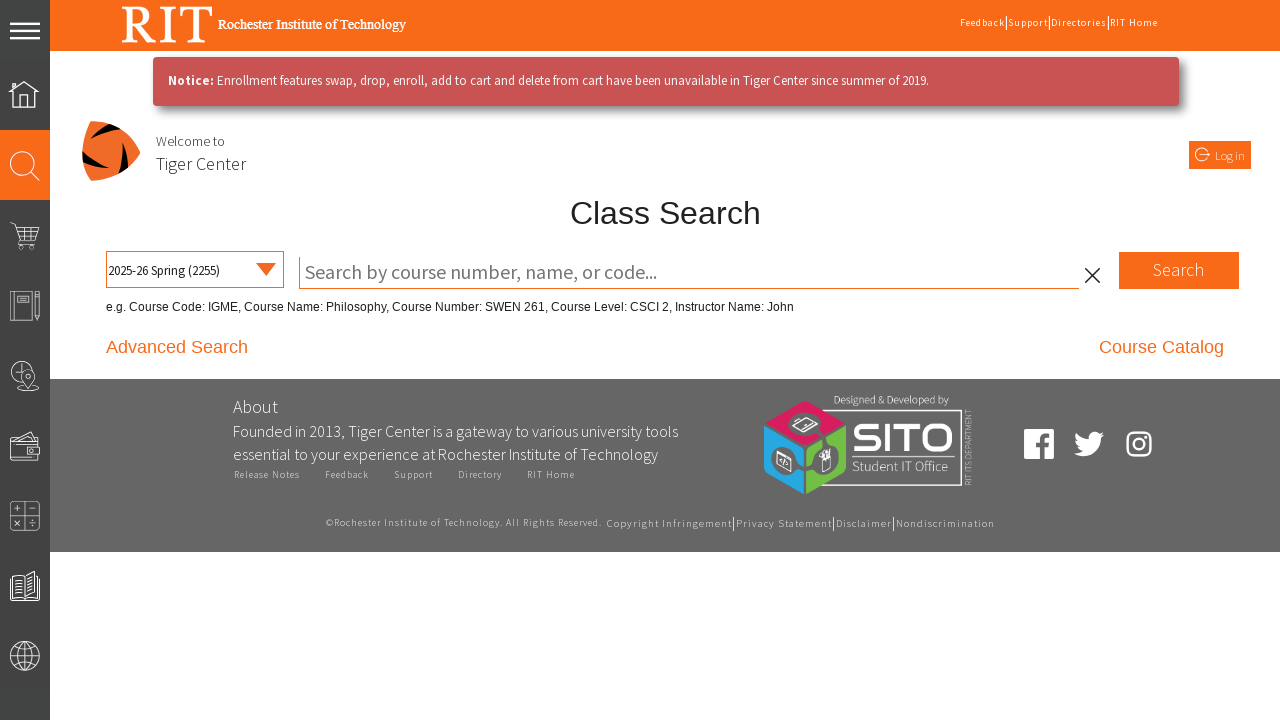

Filled search field with 'Software Testing' on .completer-input
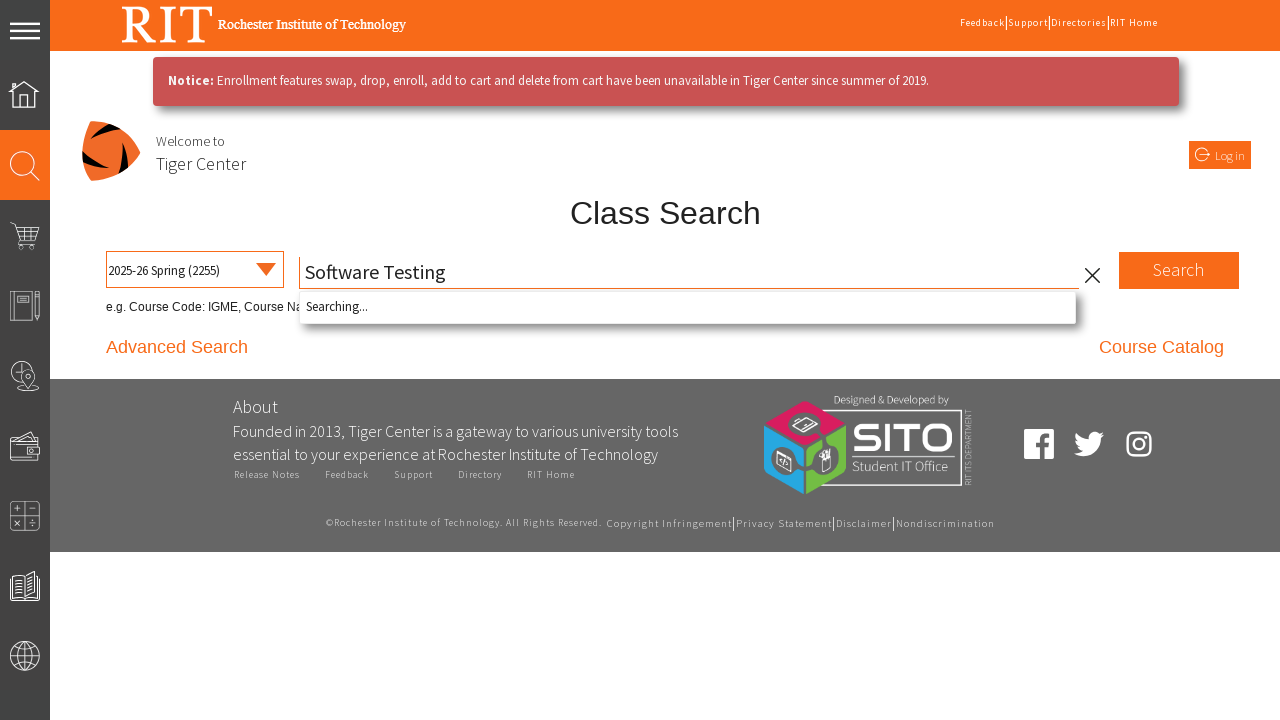

Clicked the search button to find Software Testing courses at (1179, 270) on .classSearchSearchButton
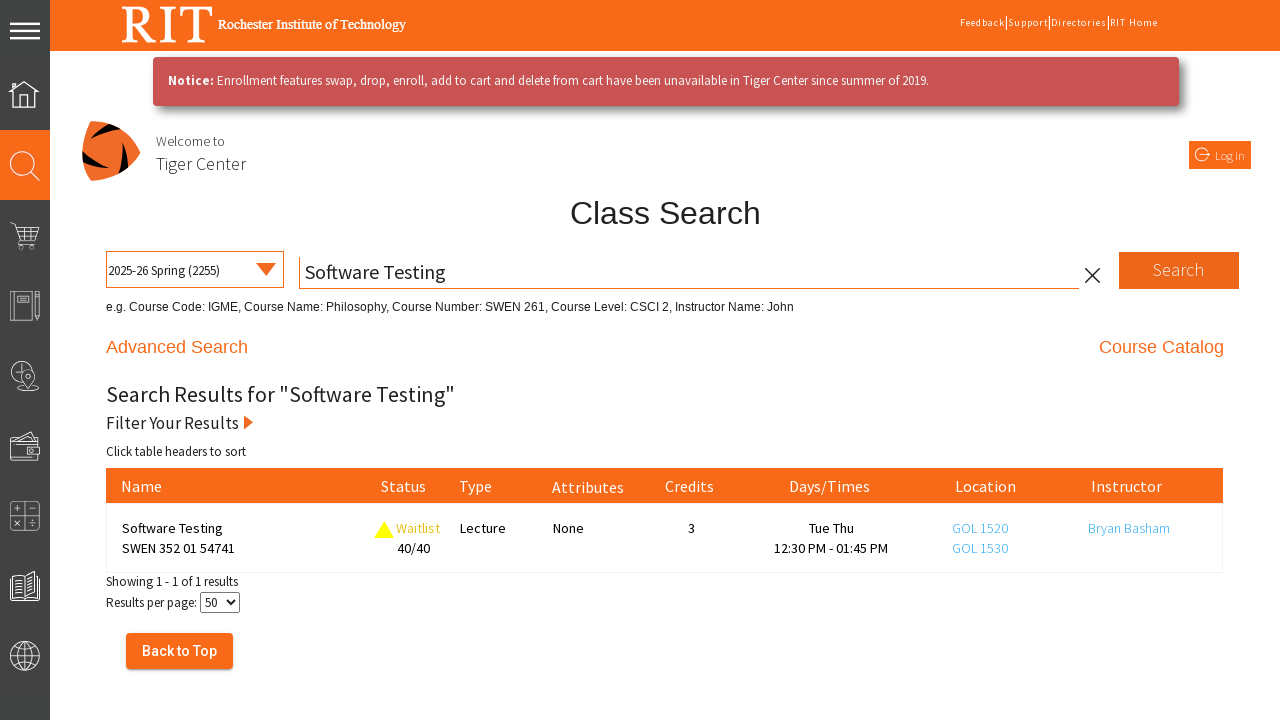

Search results for 'Software Testing' courses loaded successfully
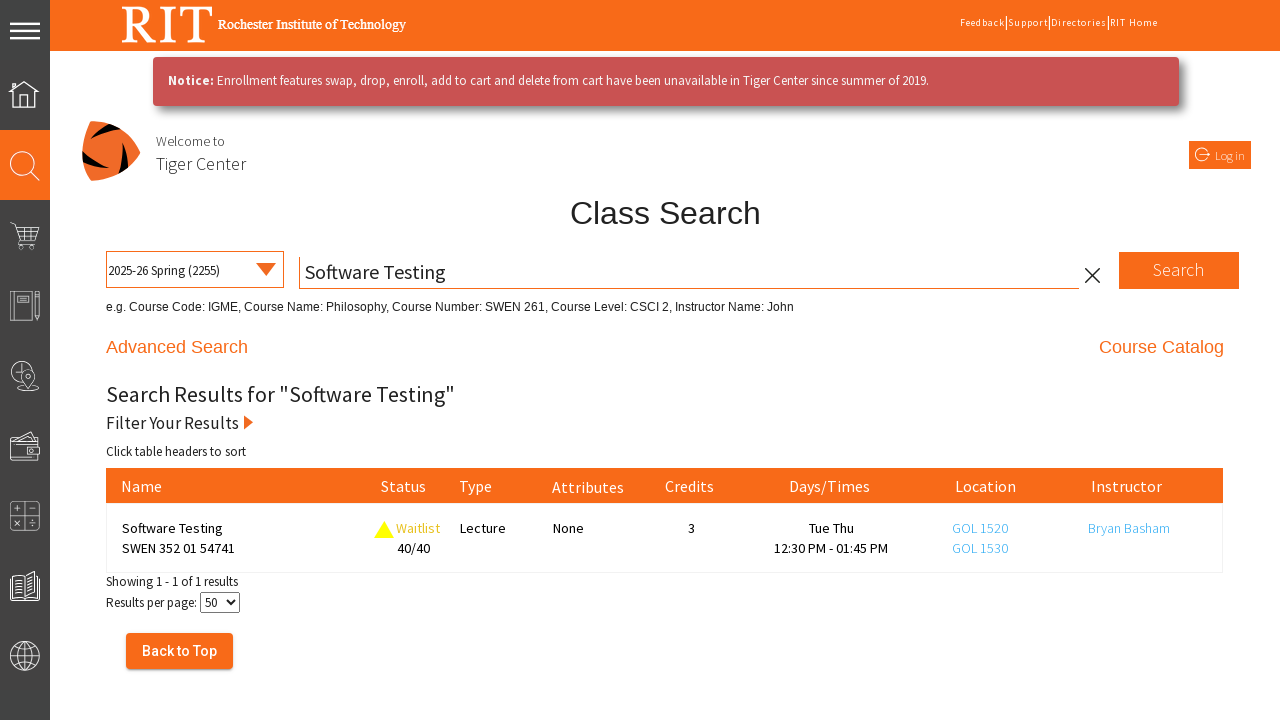

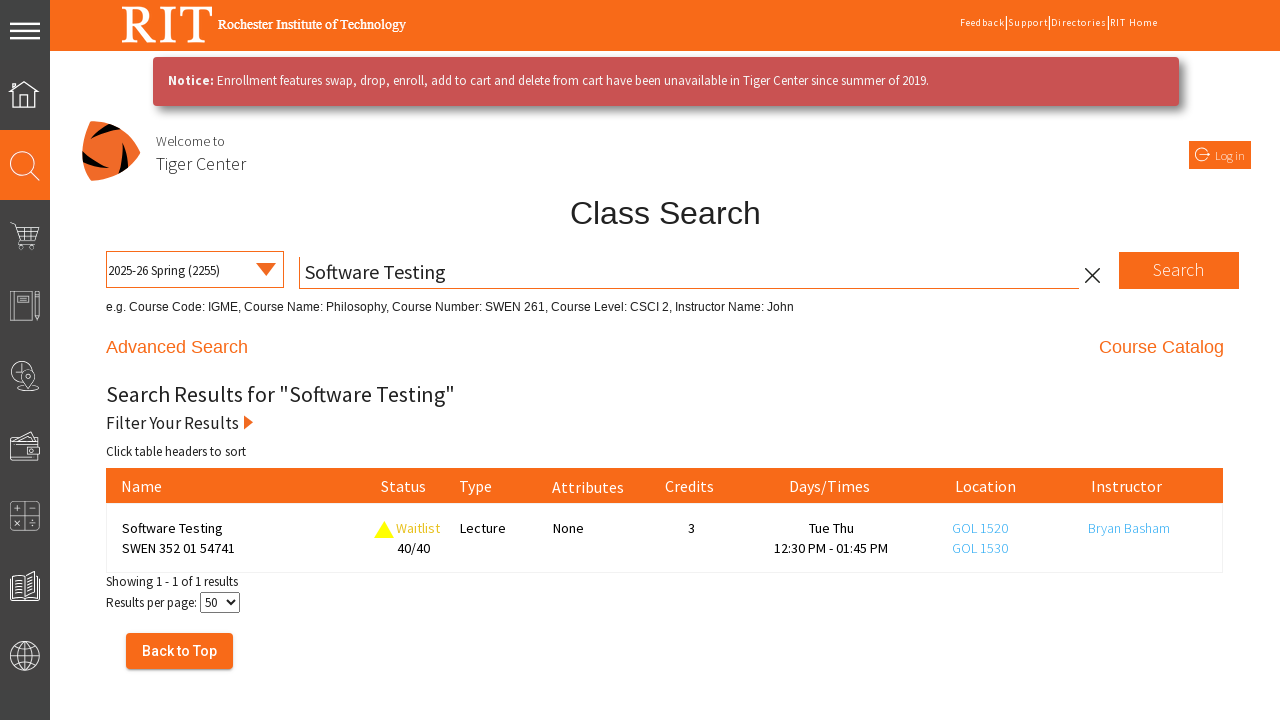